Tests clicking functionality by navigating to a test page and clicking on a button element. The test repeats this flow twice.

Starting URL: https://testeroprogramowania.github.io/selenium/

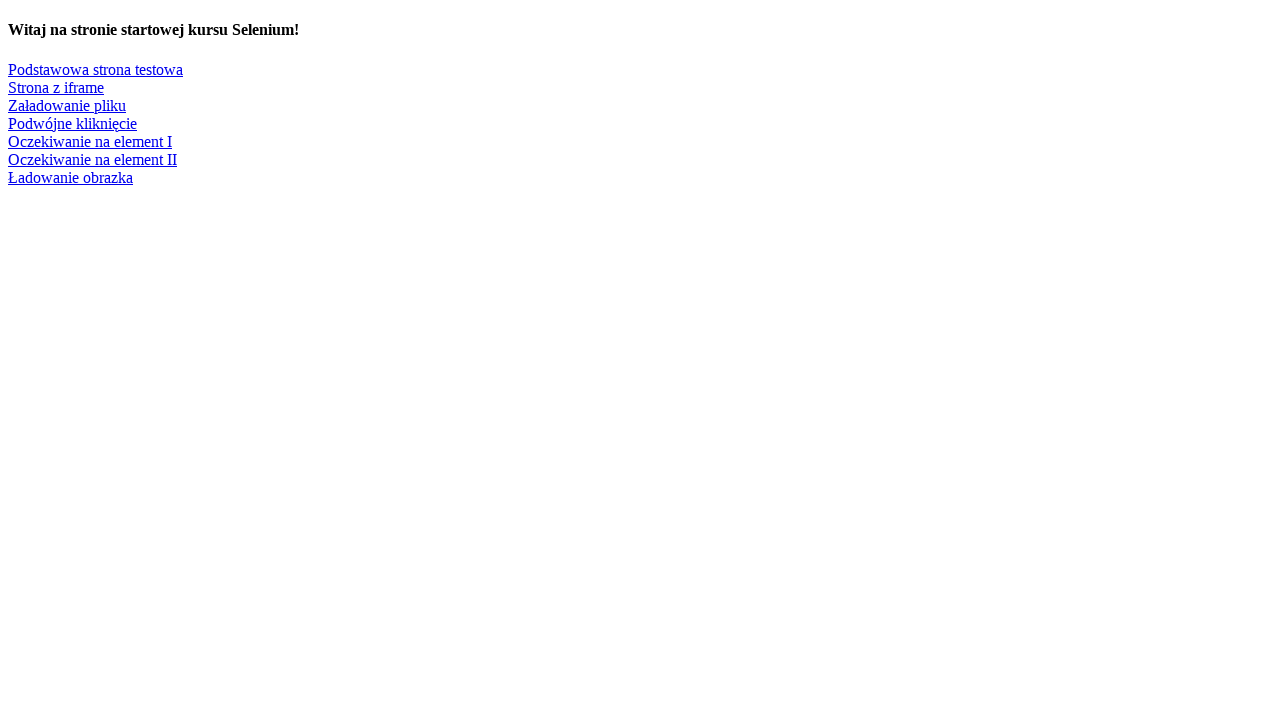

Clicked on 'Podstawowa strona testowa' link at (96, 69) on a:has-text('Podstawowa strona testowa')
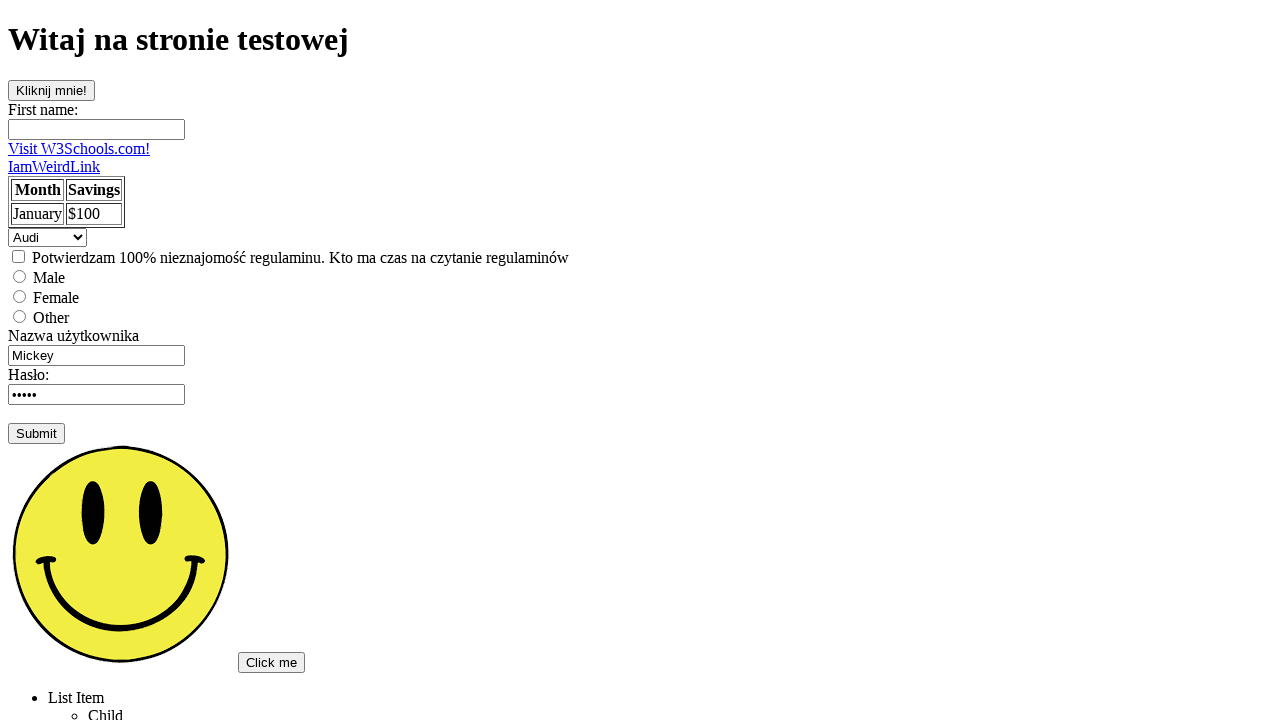

Clicked on 'Click Me' button at (52, 90) on #clickOnMe
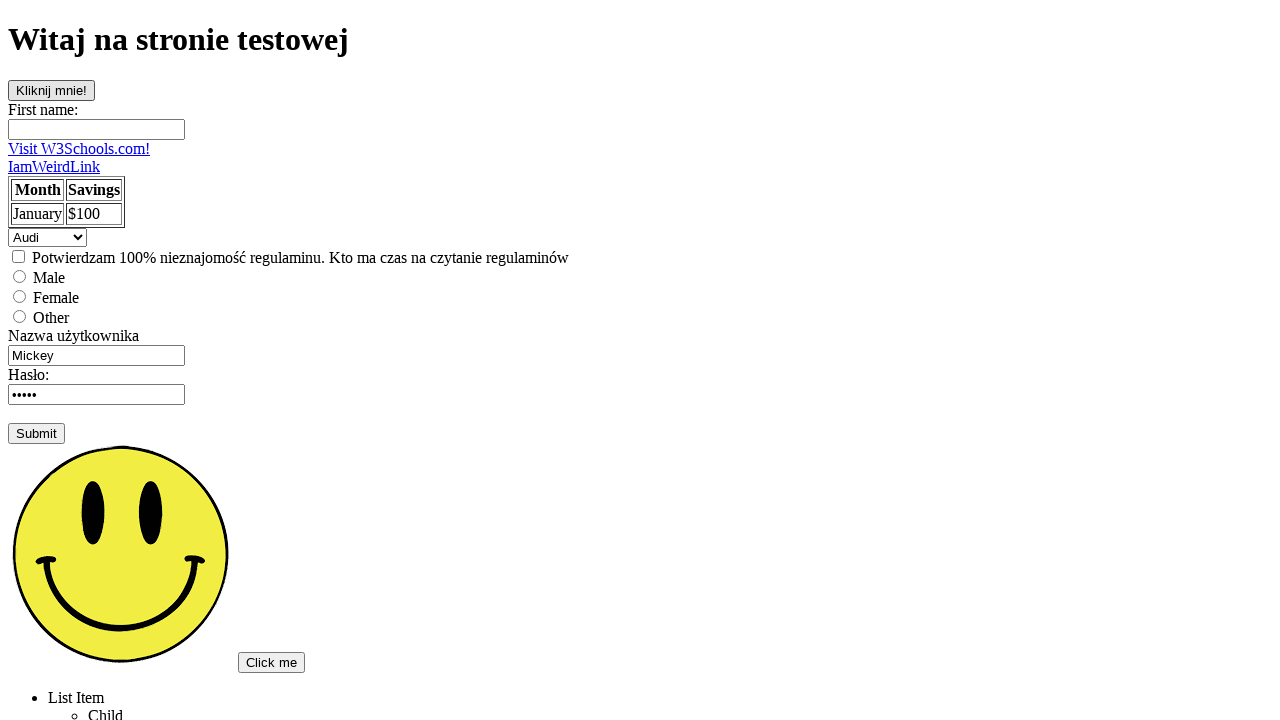

Navigated to https://testeroprogramowania.github.io/selenium/
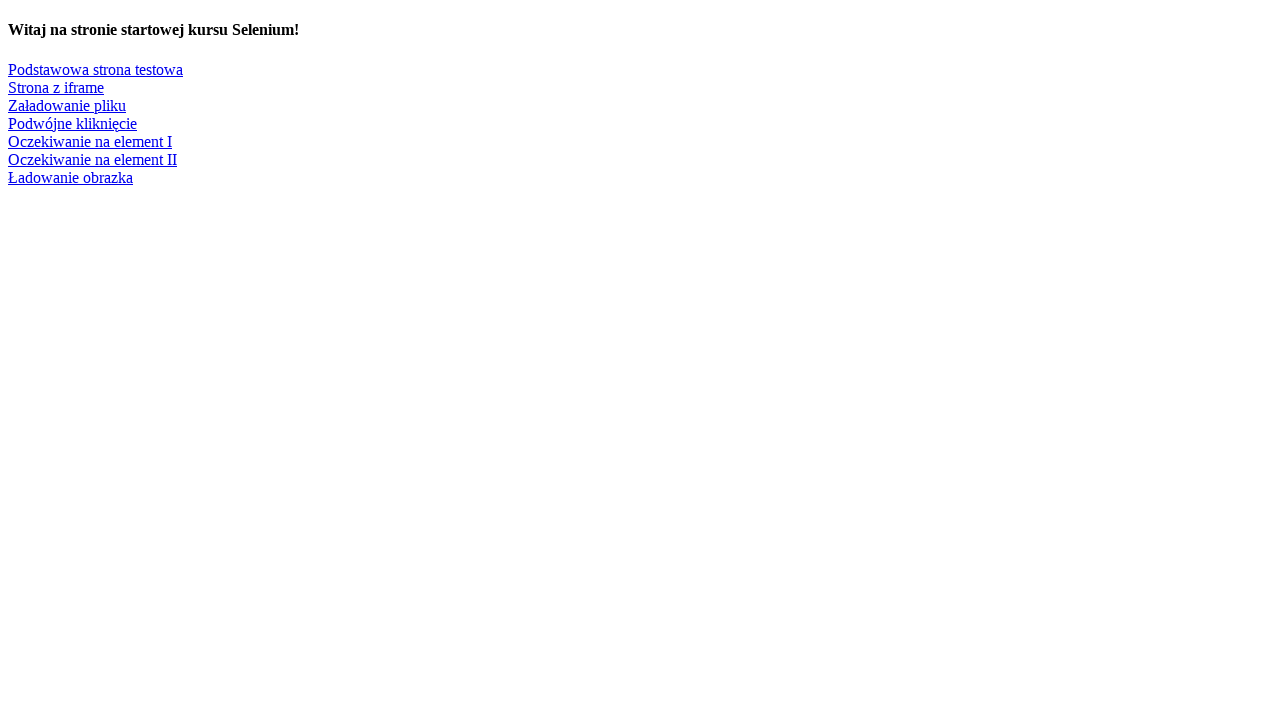

Clicked on 'Podstawowa strona testowa' link (second iteration) at (96, 69) on a:has-text('Podstawowa strona testowa')
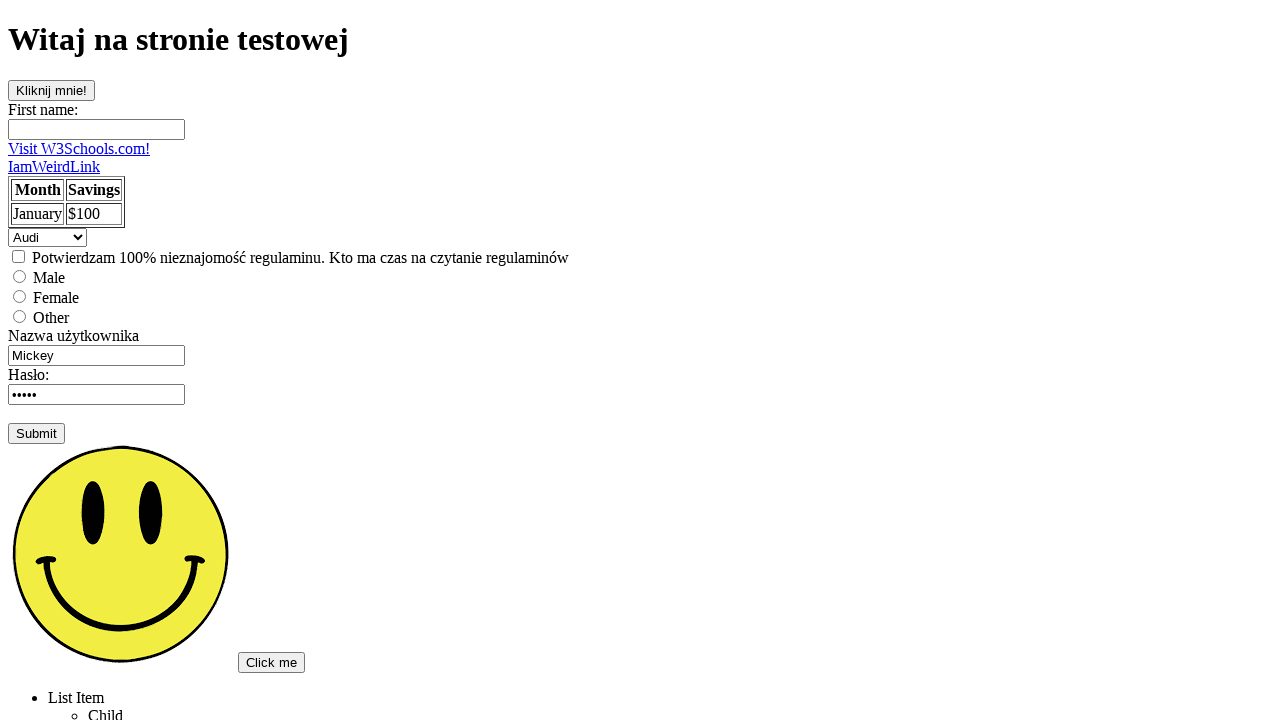

Clicked on 'Click Me' button (second iteration) at (52, 90) on #clickOnMe
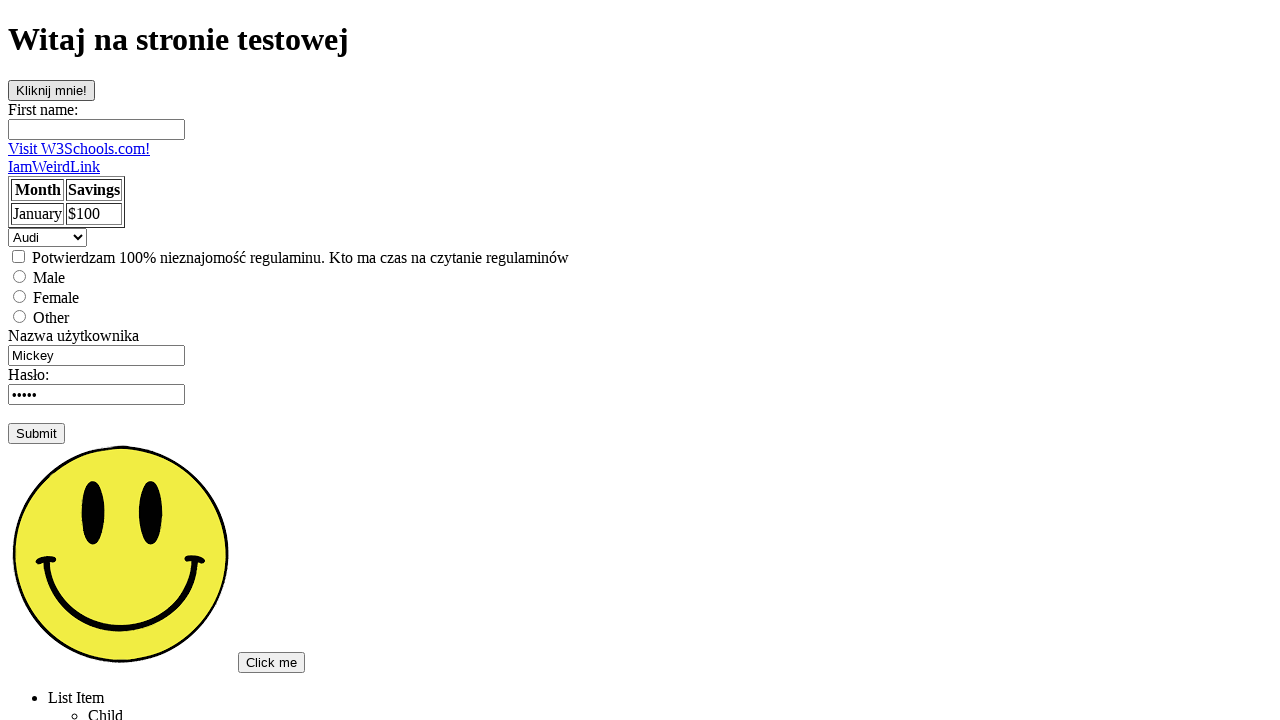

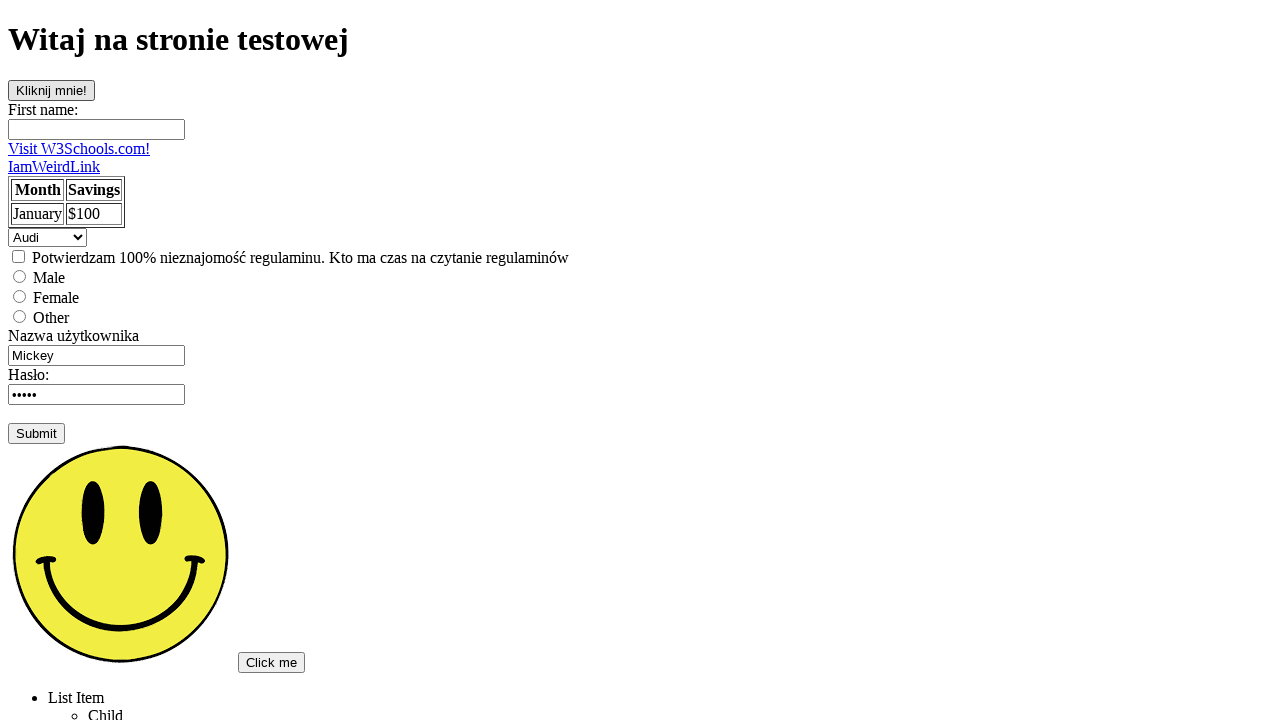